Tests double-click functionality by switching into an iframe and performing a double-click action that triggers a JavaScript function to display "Hello World"

Starting URL: https://seleniumbase.io/w3schools/double_click

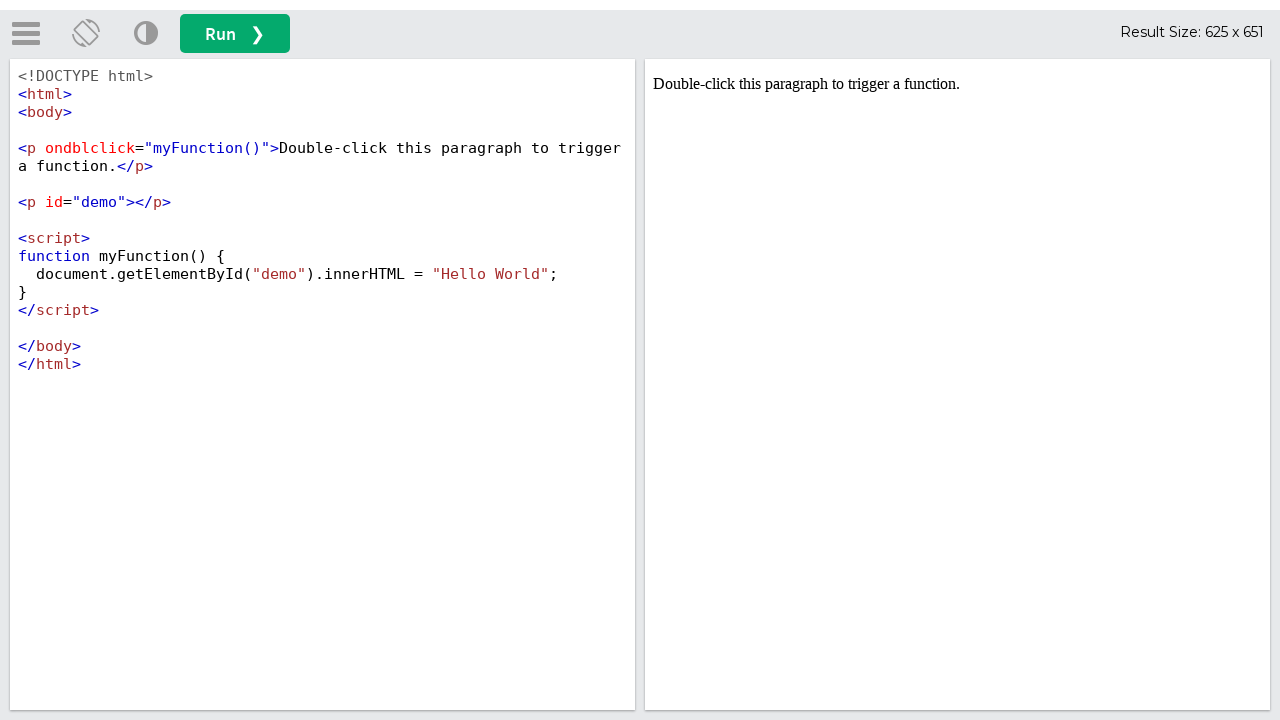

Verified page title is 'Double Click Testing'
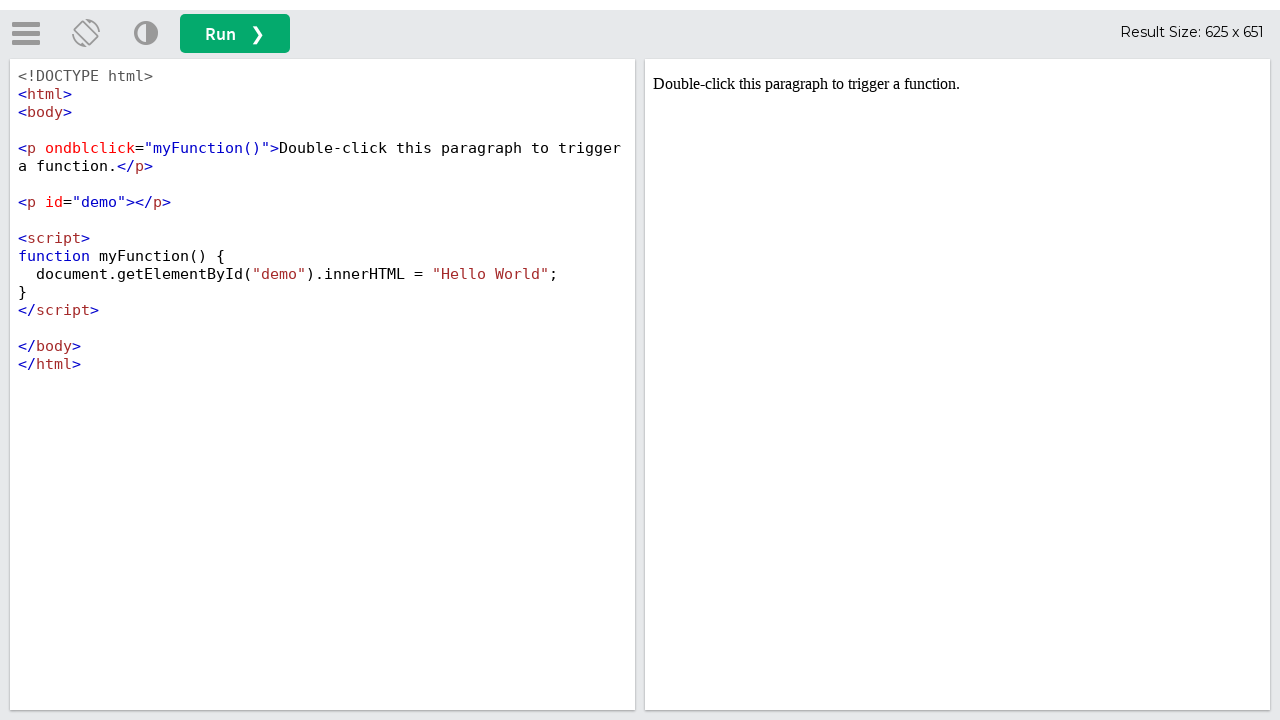

Clicked the run button at (235, 34) on button#runbtn
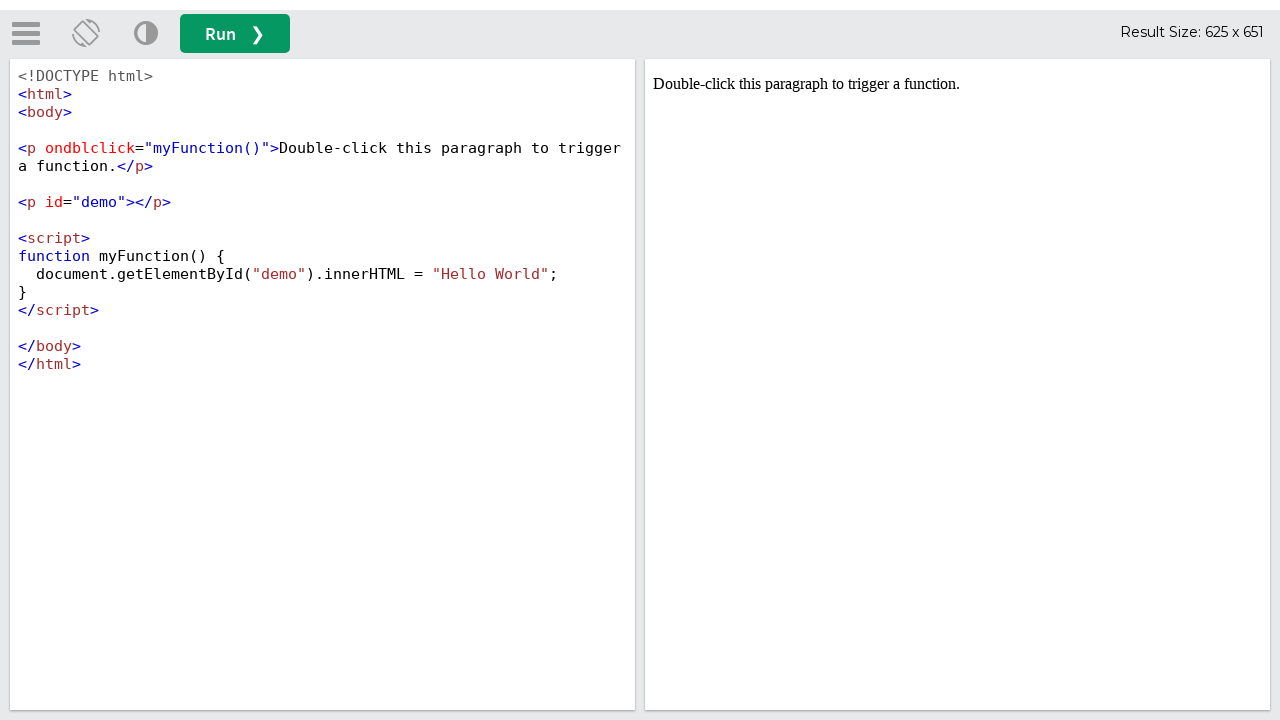

Located and switched to iframe#iframeResult
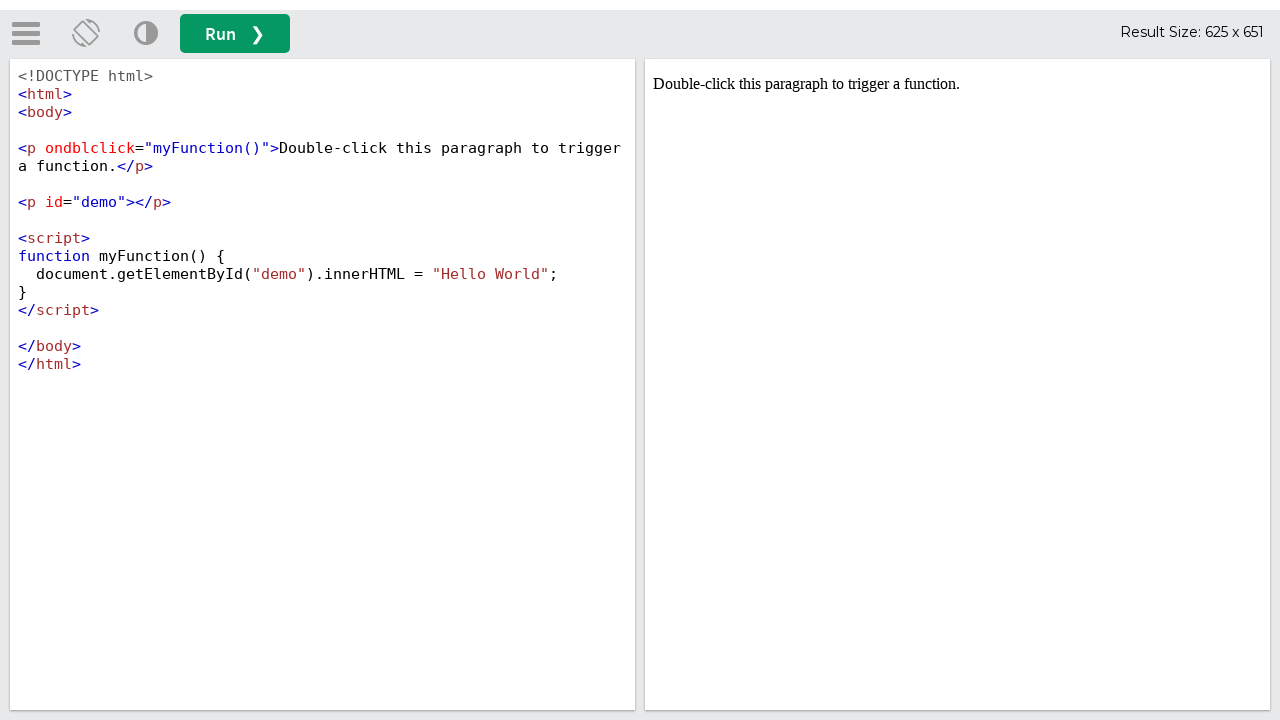

Double-clicked the element with ondblclick handler to trigger myFunction() at (958, 84) on iframe#iframeResult >> internal:control=enter-frame >> [ondblclick="myFunction()
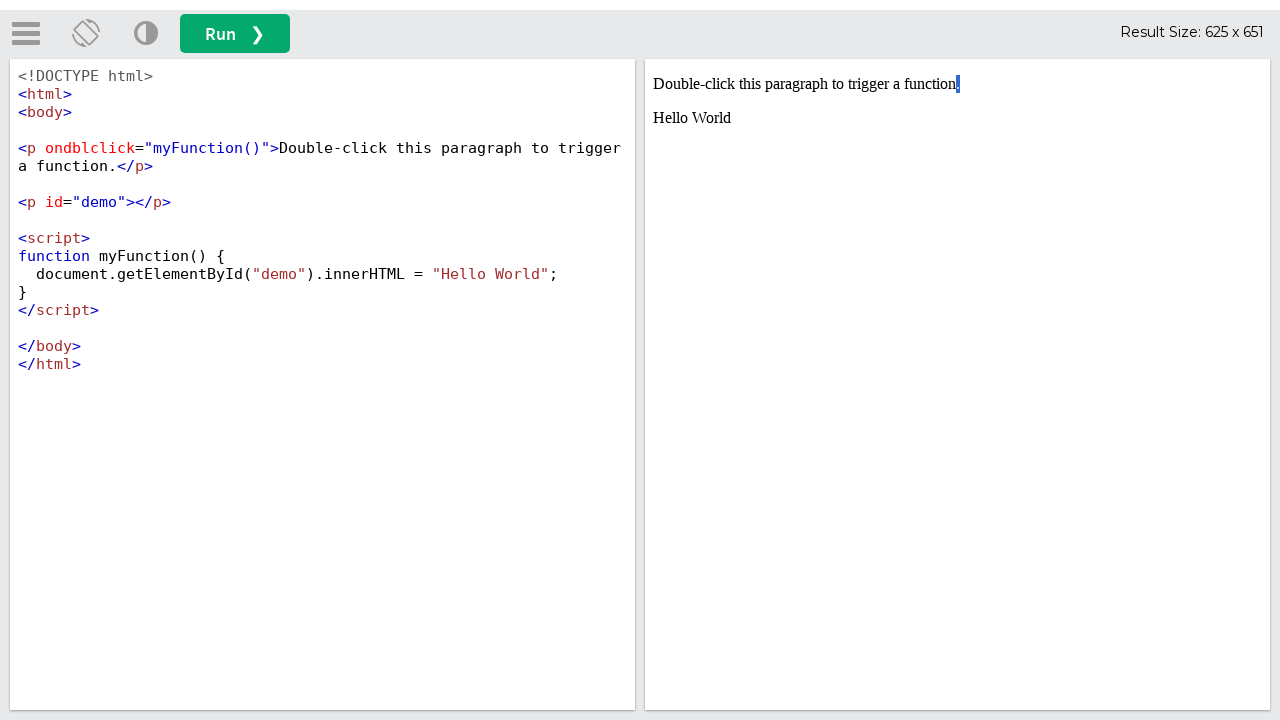

Verified 'Hello World' text appears in demo element after double-click
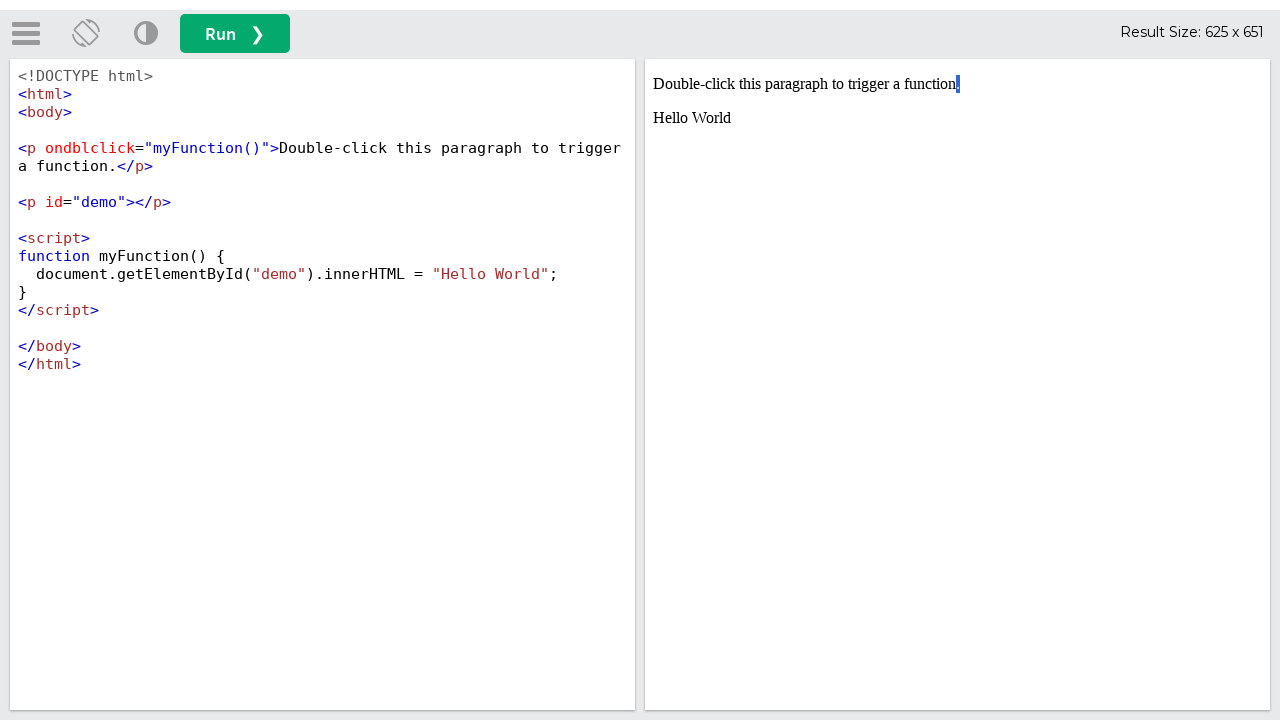

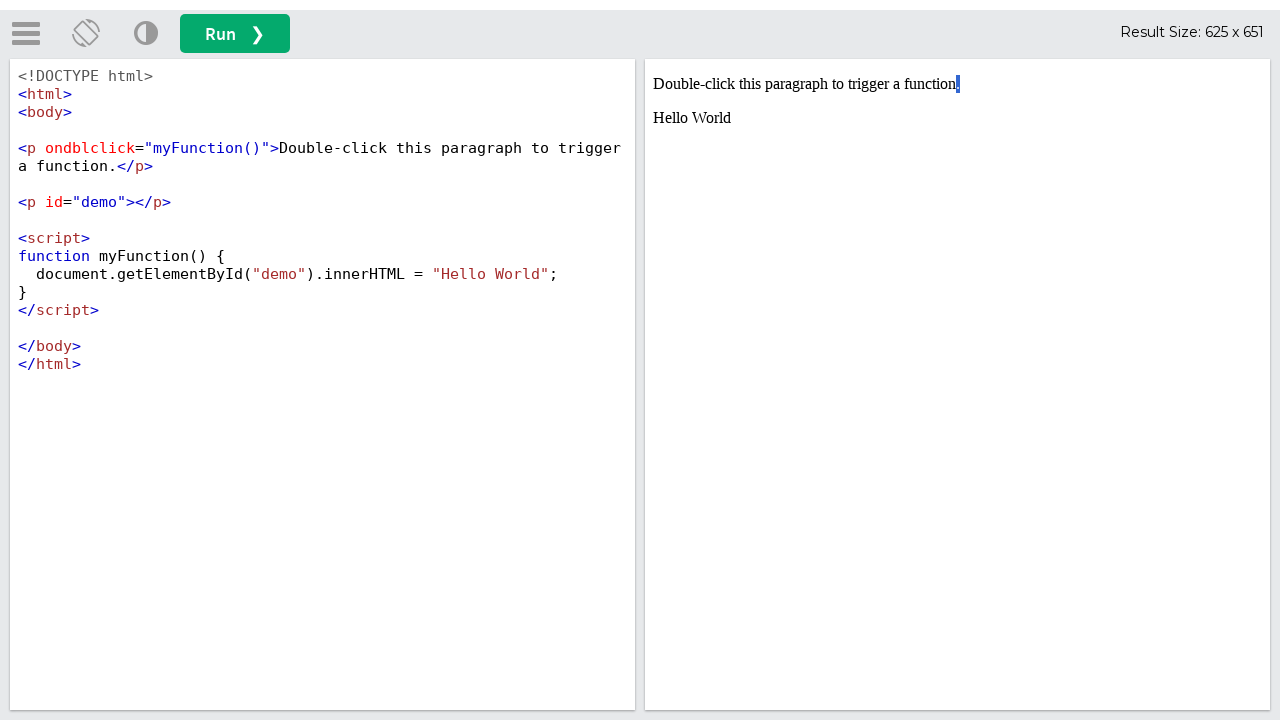